Tests dynamic loading functionality by clicking a start button and waiting for a "Hello World!" message to appear on the page

Starting URL: http://the-internet.herokuapp.com/dynamic_loading/2

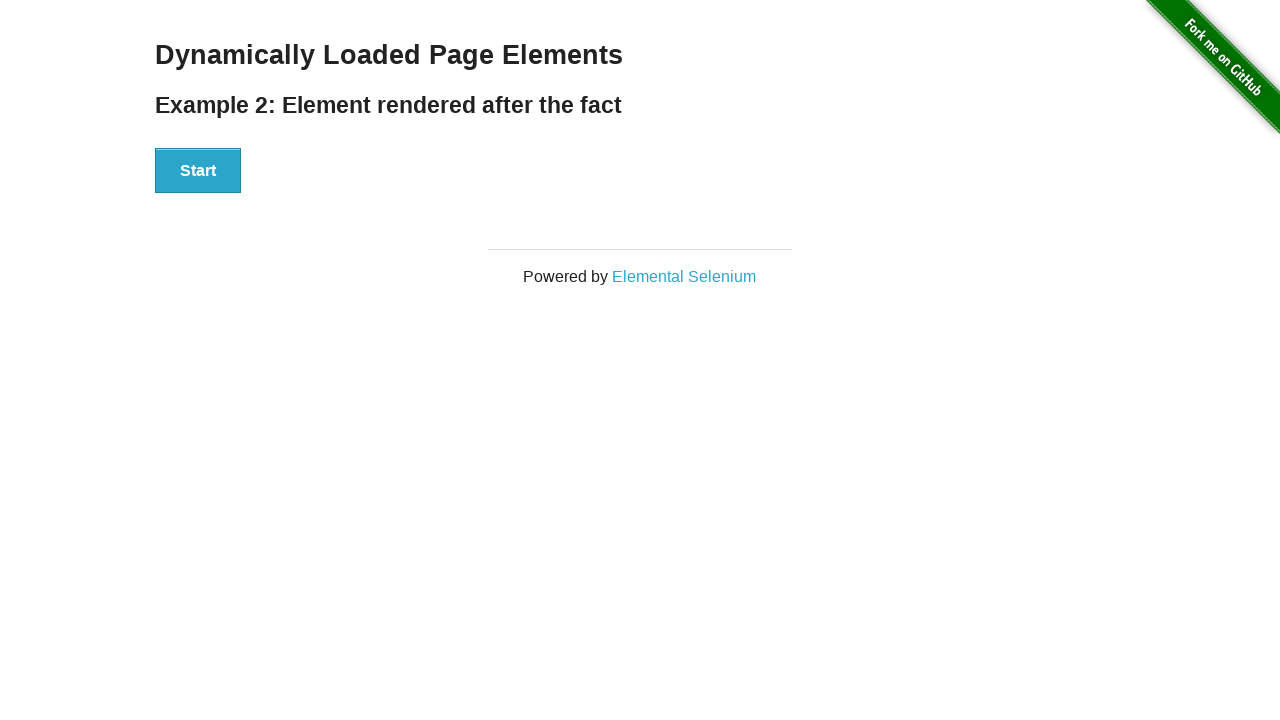

Clicked the start button to initiate dynamic loading at (198, 171) on #start button
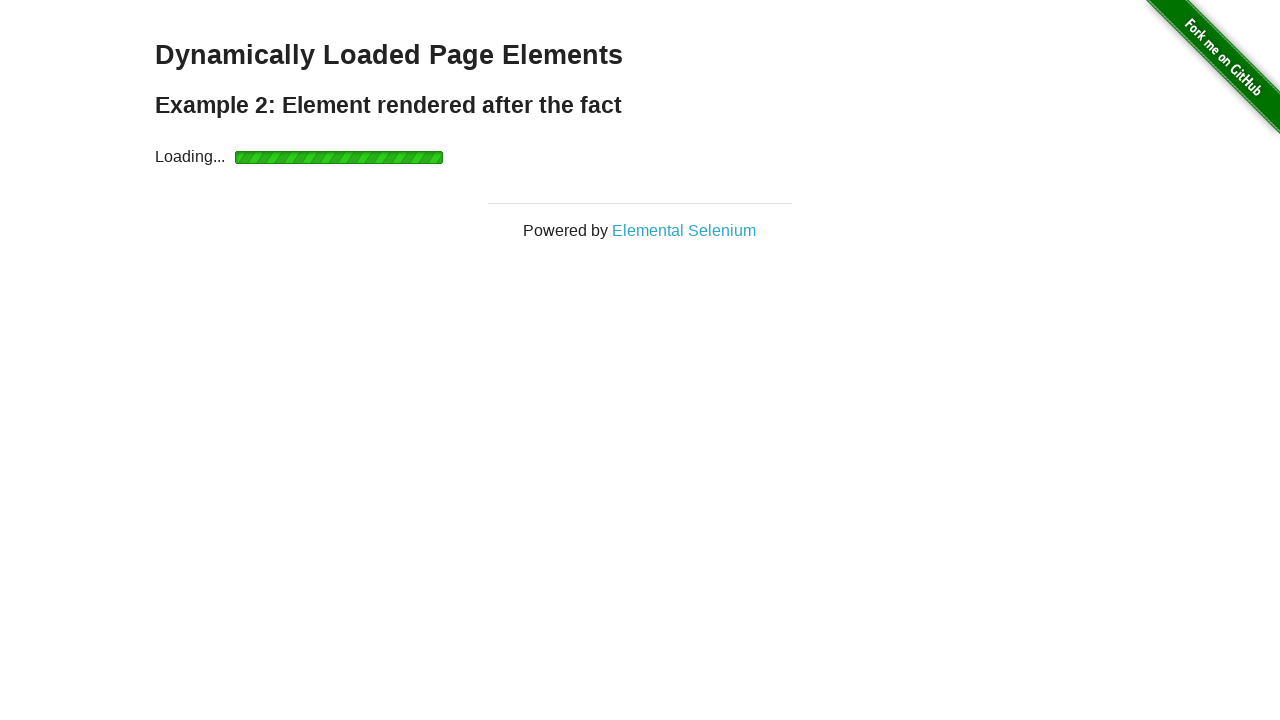

Waited for the finish element to become visible
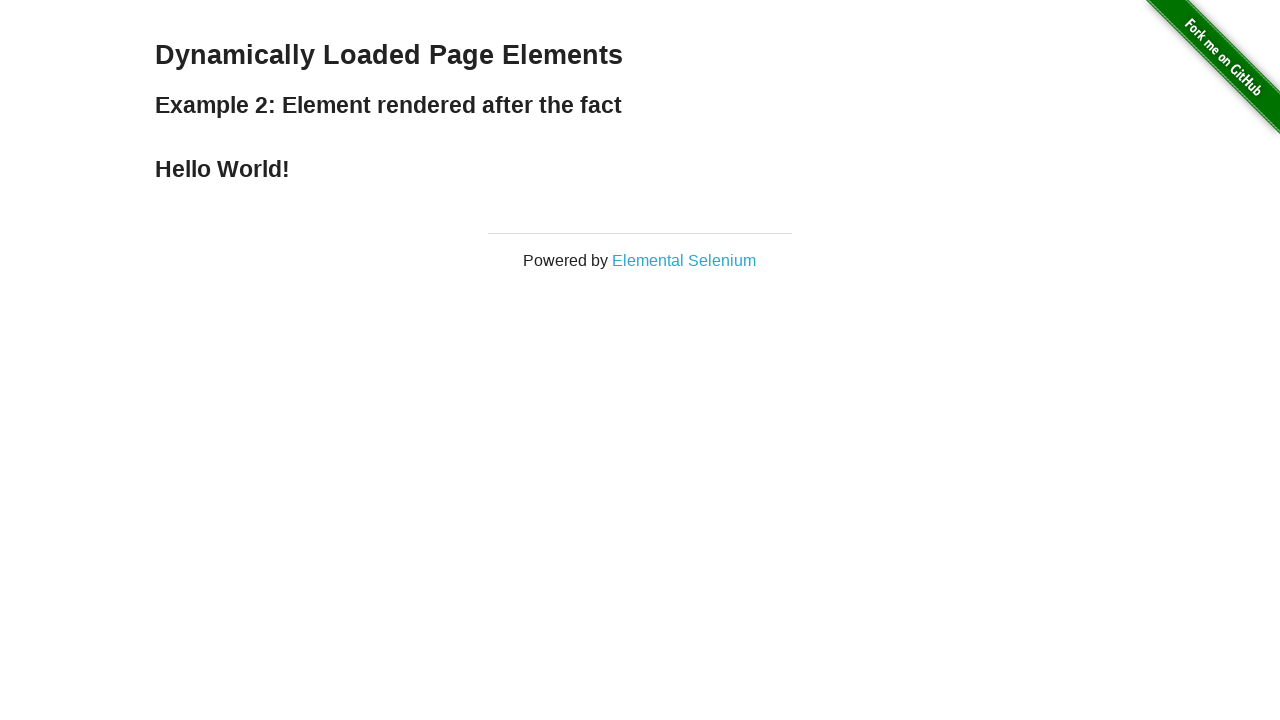

Retrieved text content from finish element
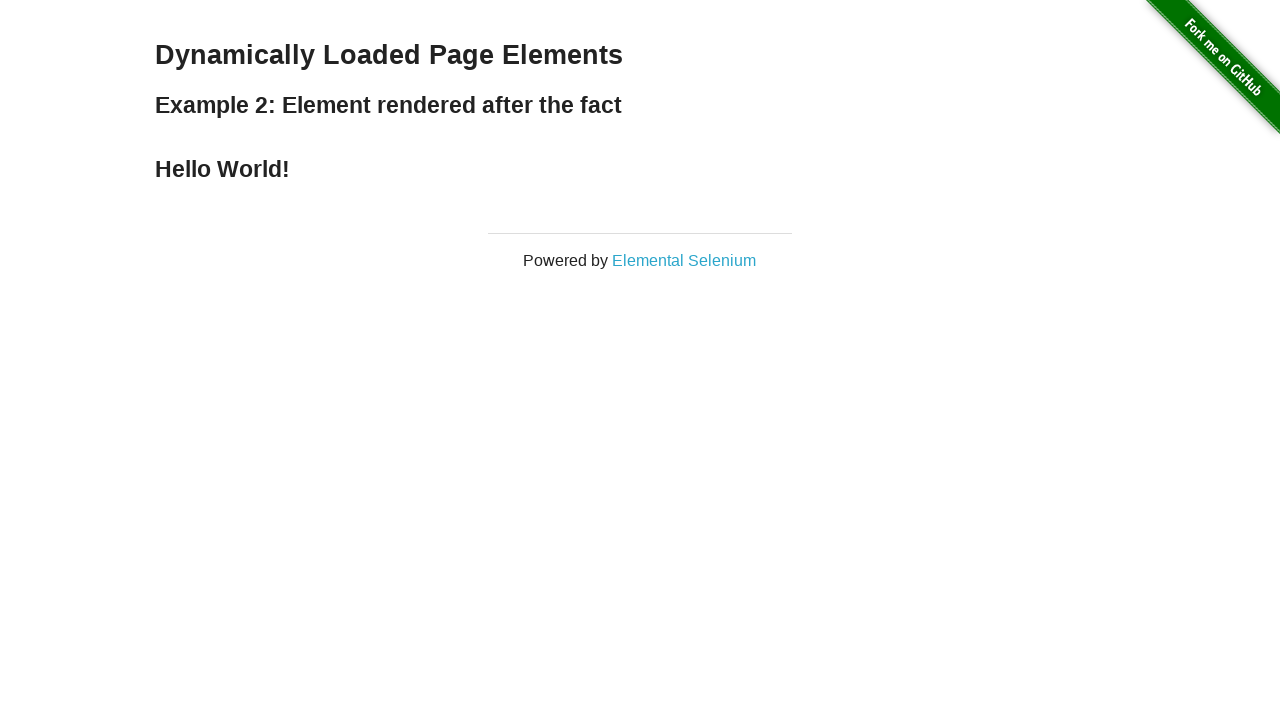

Asserted that finish text equals 'Hello World!'
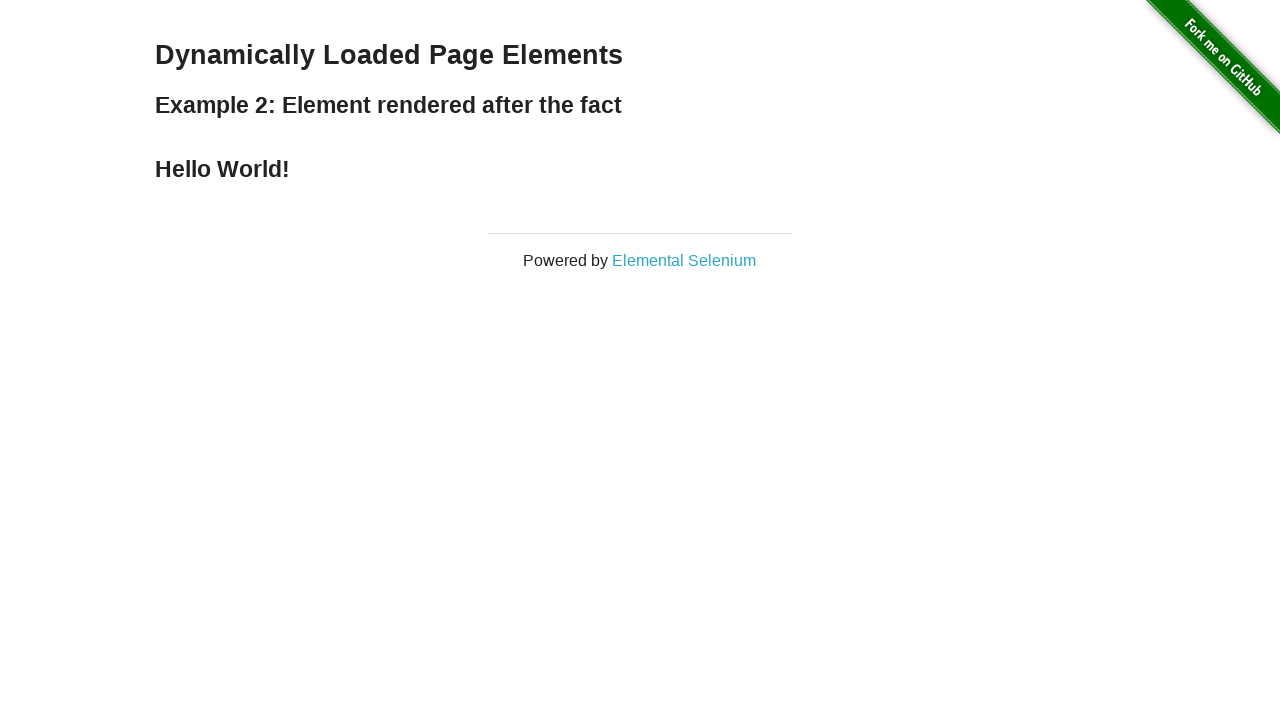

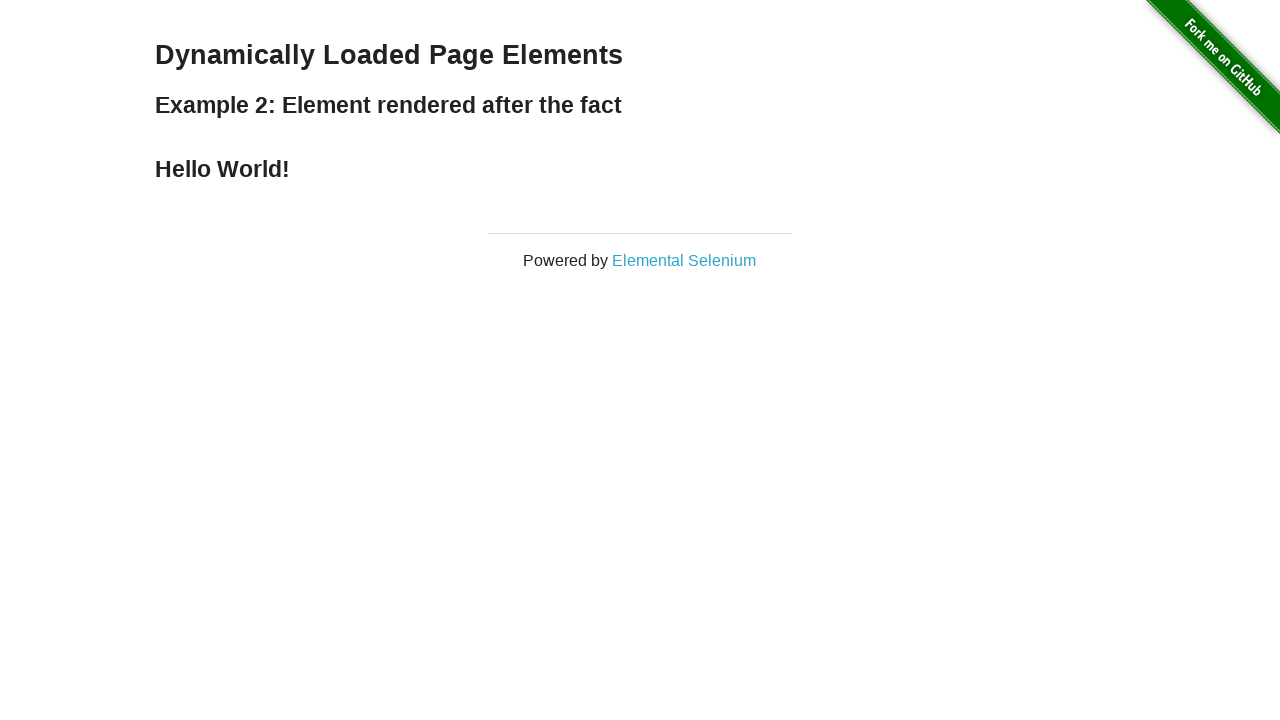